Navigates to a game wiki card listing page, waits for card elements to load, and scrolls to ensure content is fully visible.

Starting URL: https://www.gamekee.com/ba/kachi/17

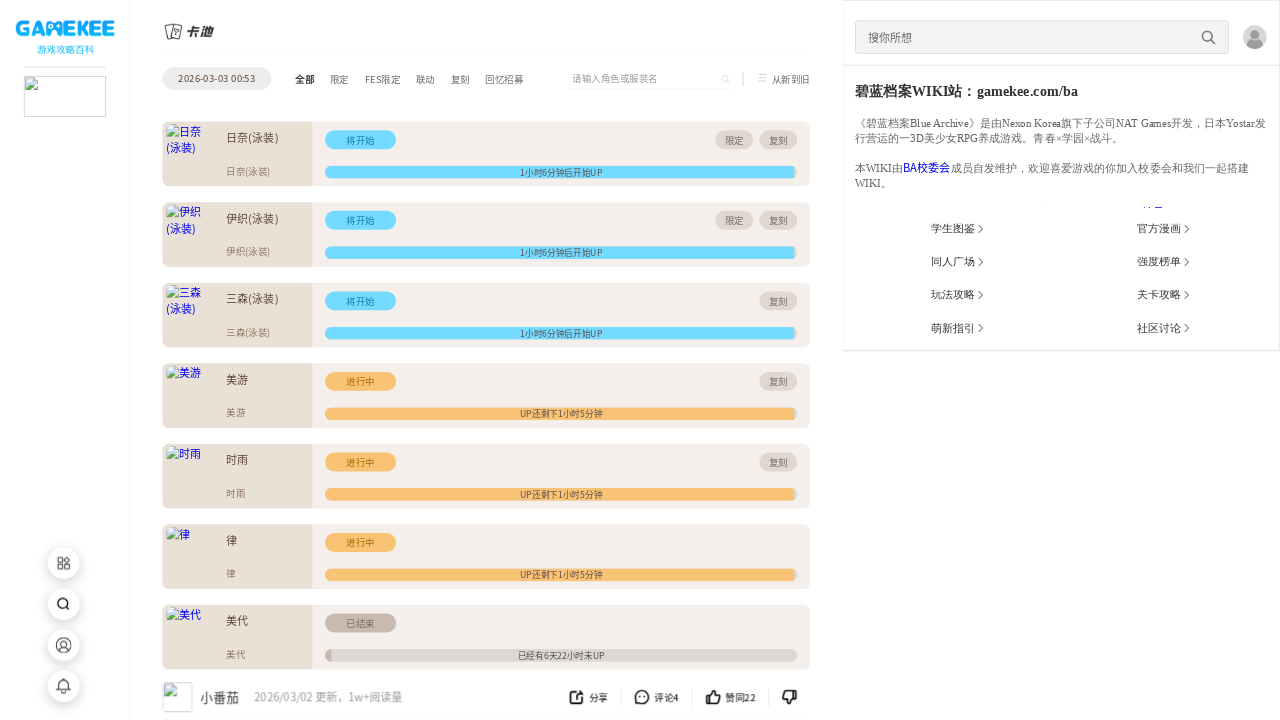

Navigated to game wiki card listing page at https://www.gamekee.com/ba/kachi/17
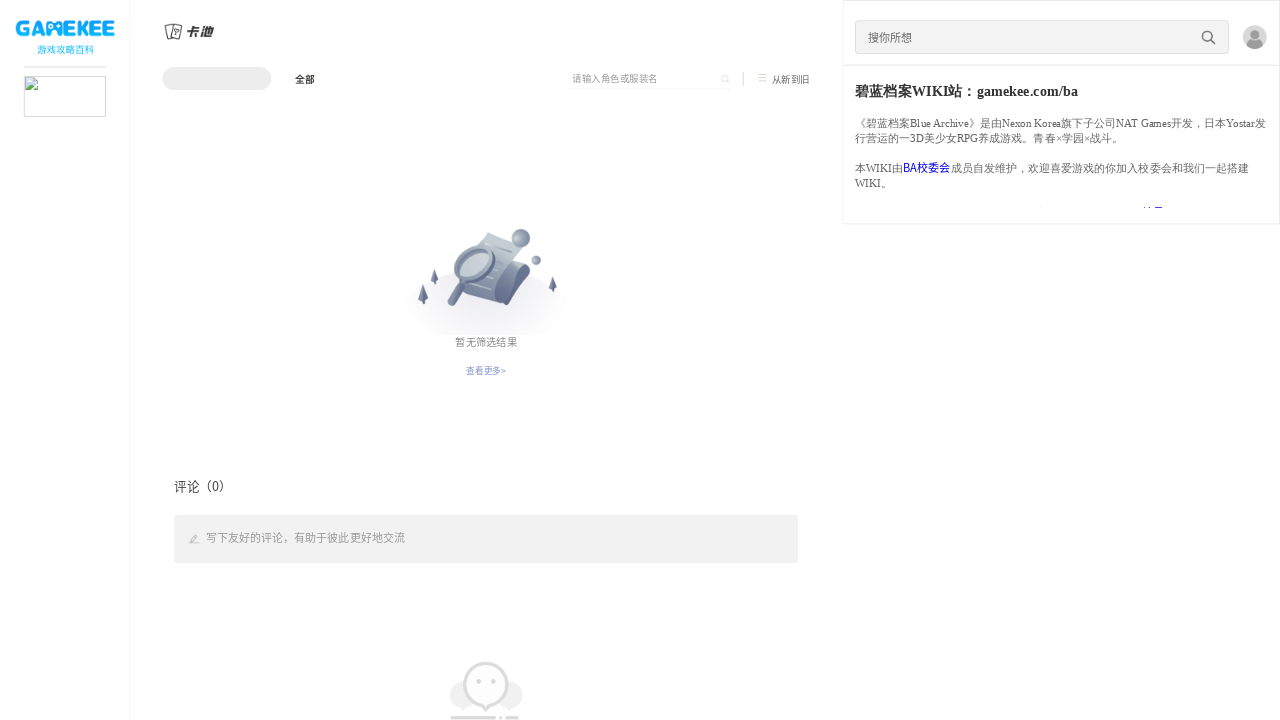

Card container elements loaded successfully
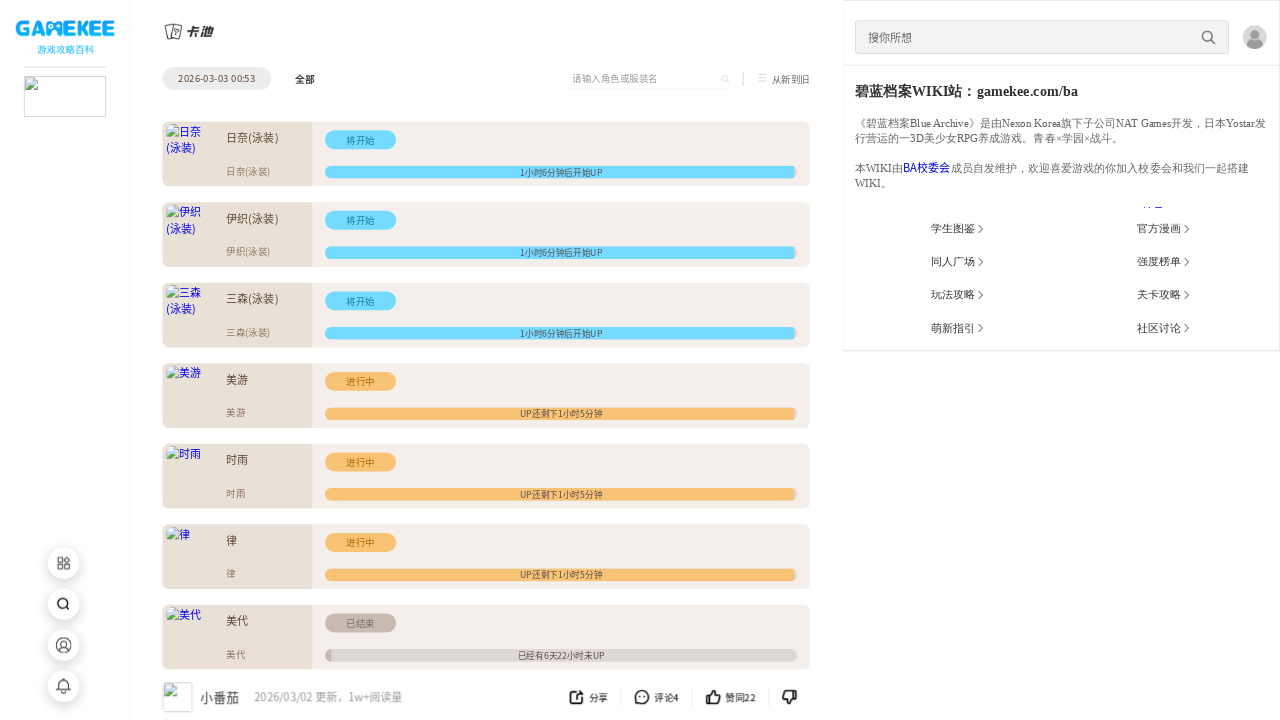

Located first card element
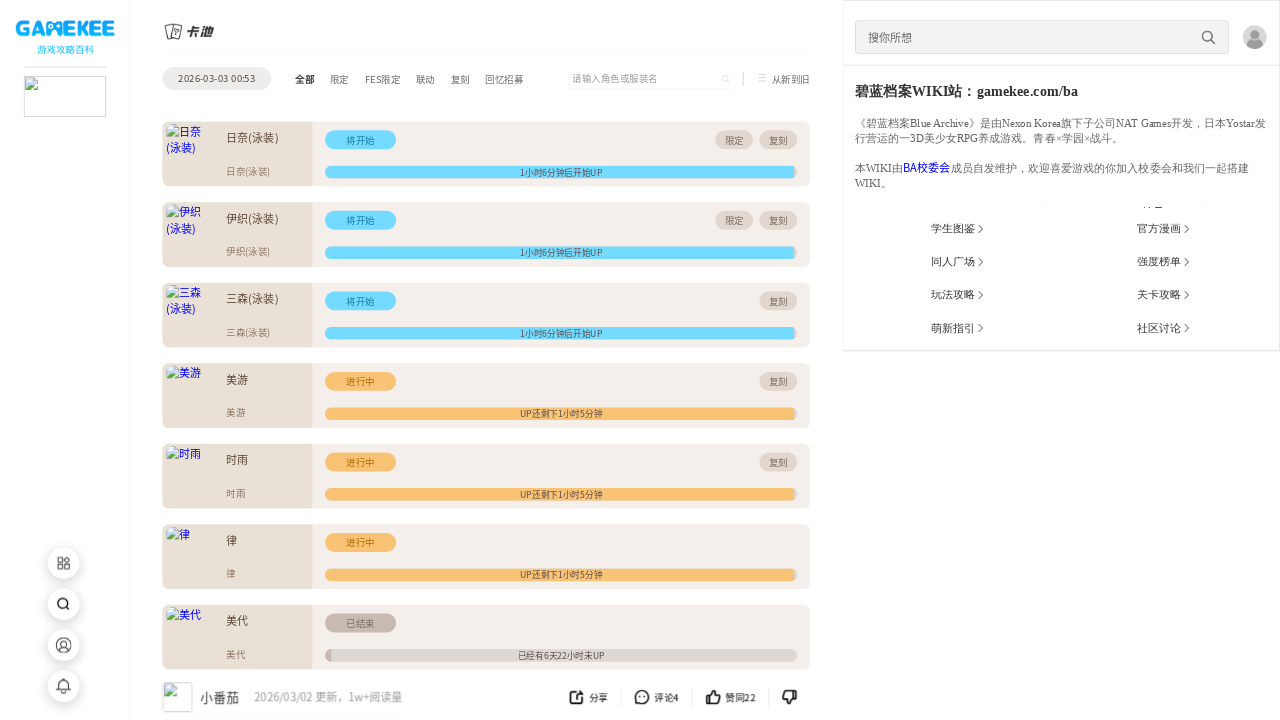

Scrolled first card element into view
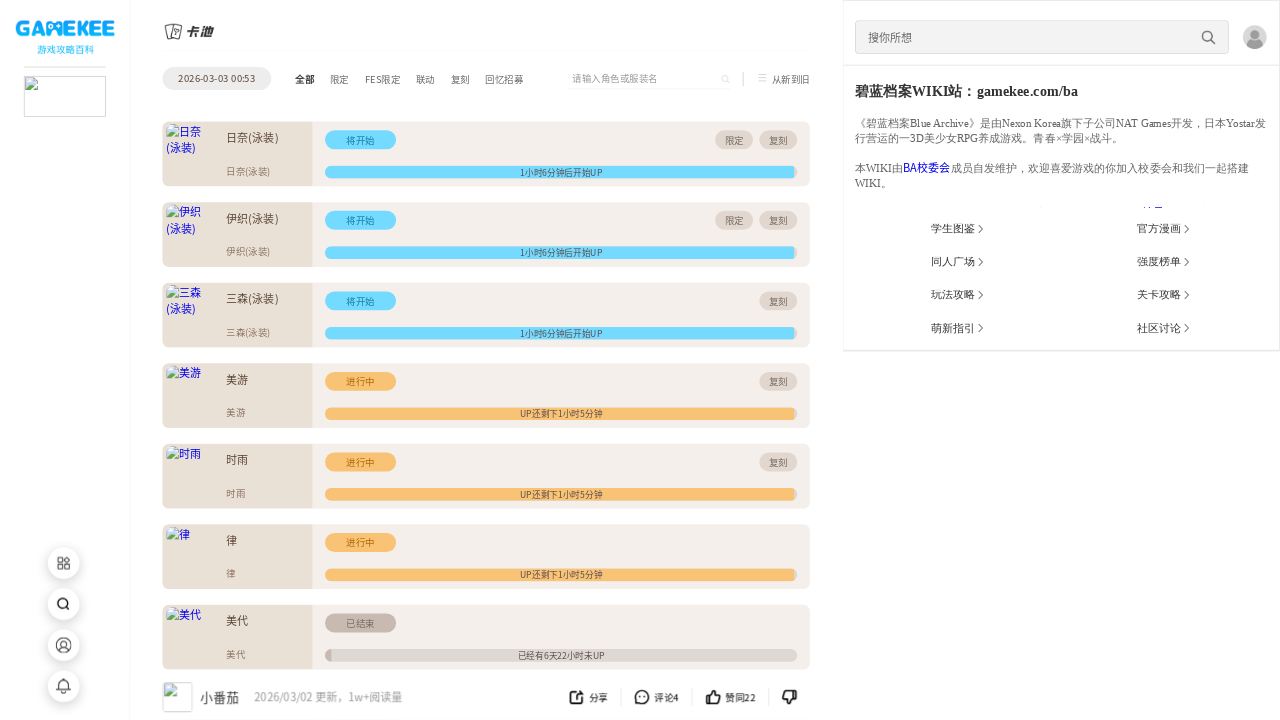

Waited 2 seconds for cards to fully load
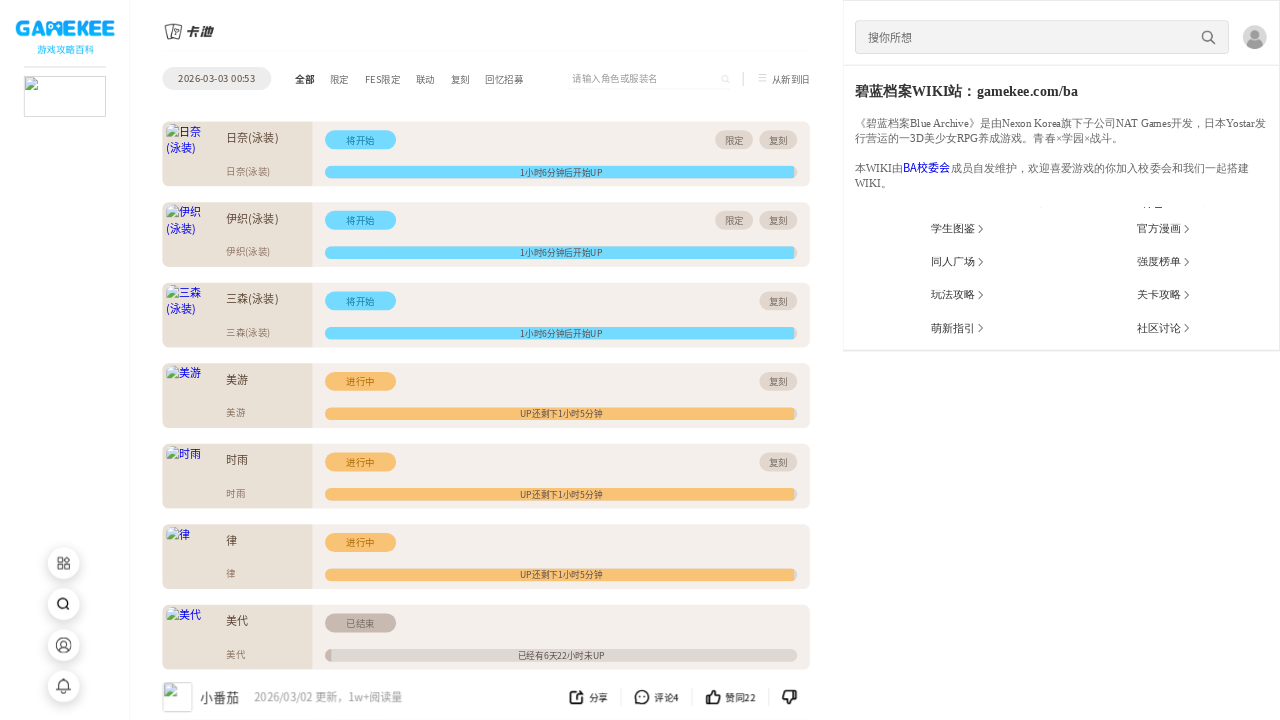

Verified multiple card elements are present on page
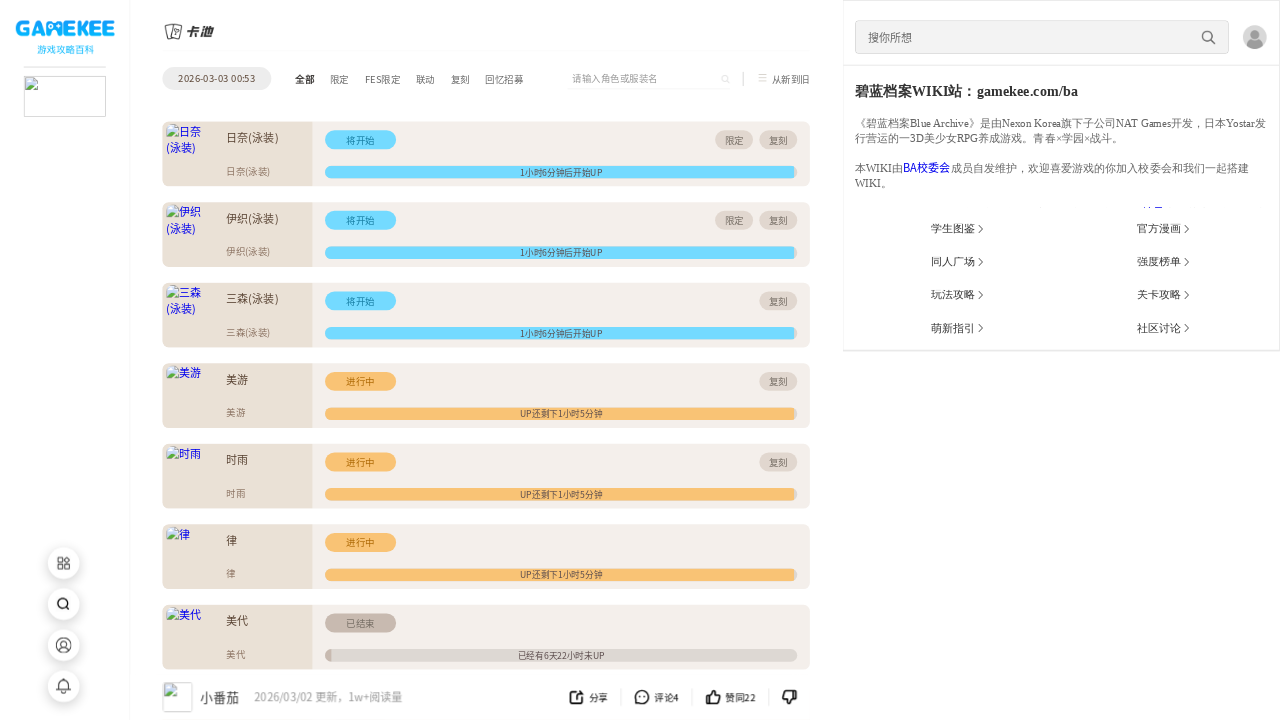

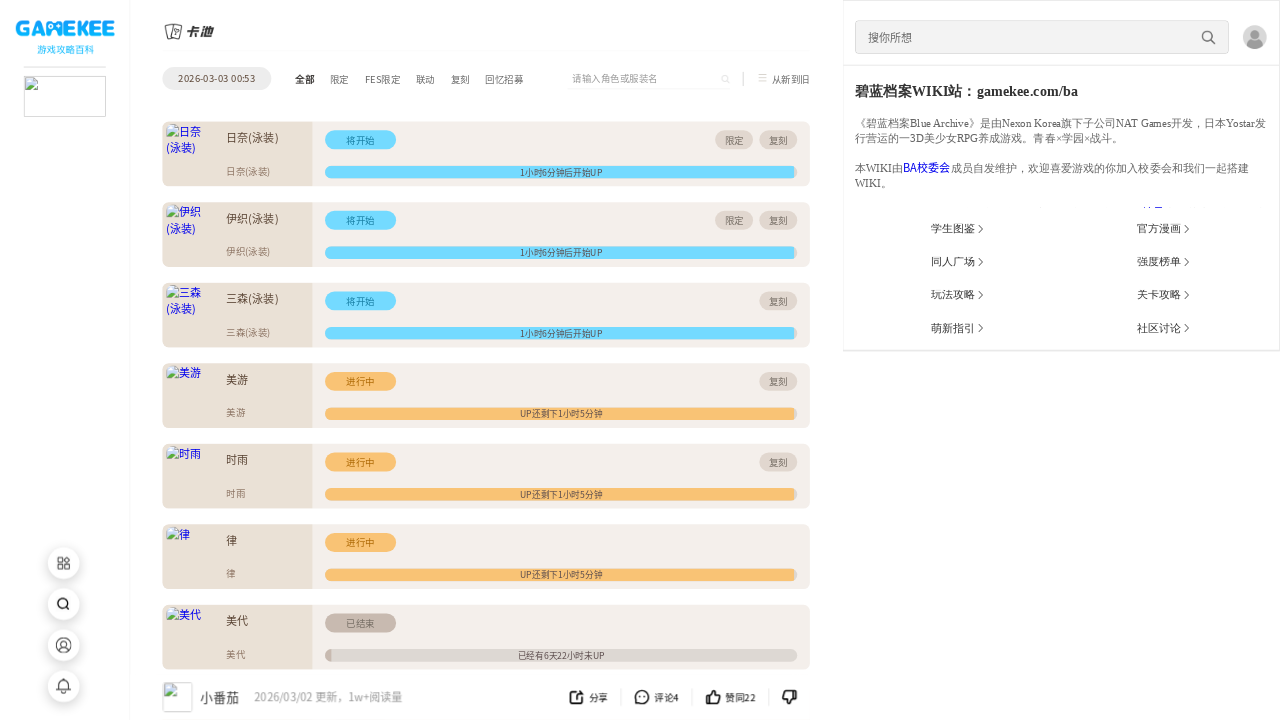